Tests filling an autocomplete input field on a practice automation website by entering "Apple" and scrolling to the top of the page

Starting URL: https://rahulshettyacademy.com/AutomationPractice

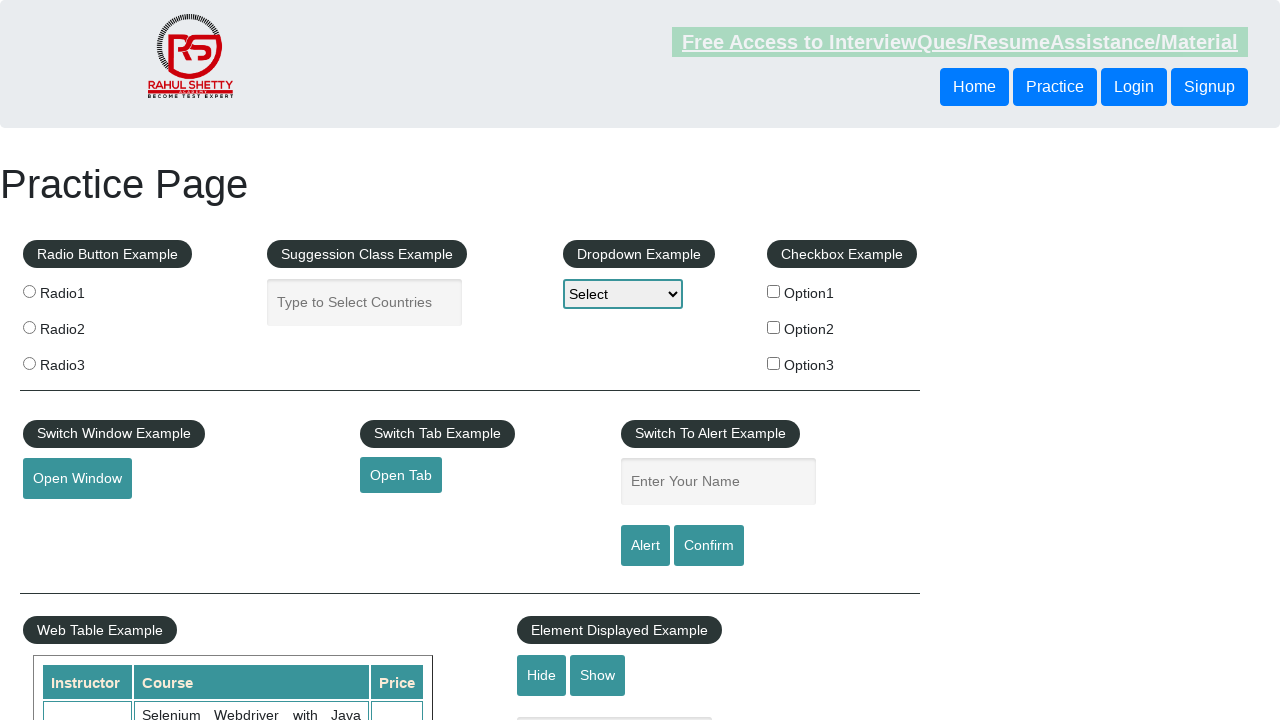

Filled autocomplete input field with 'Apple' on input#autocomplete
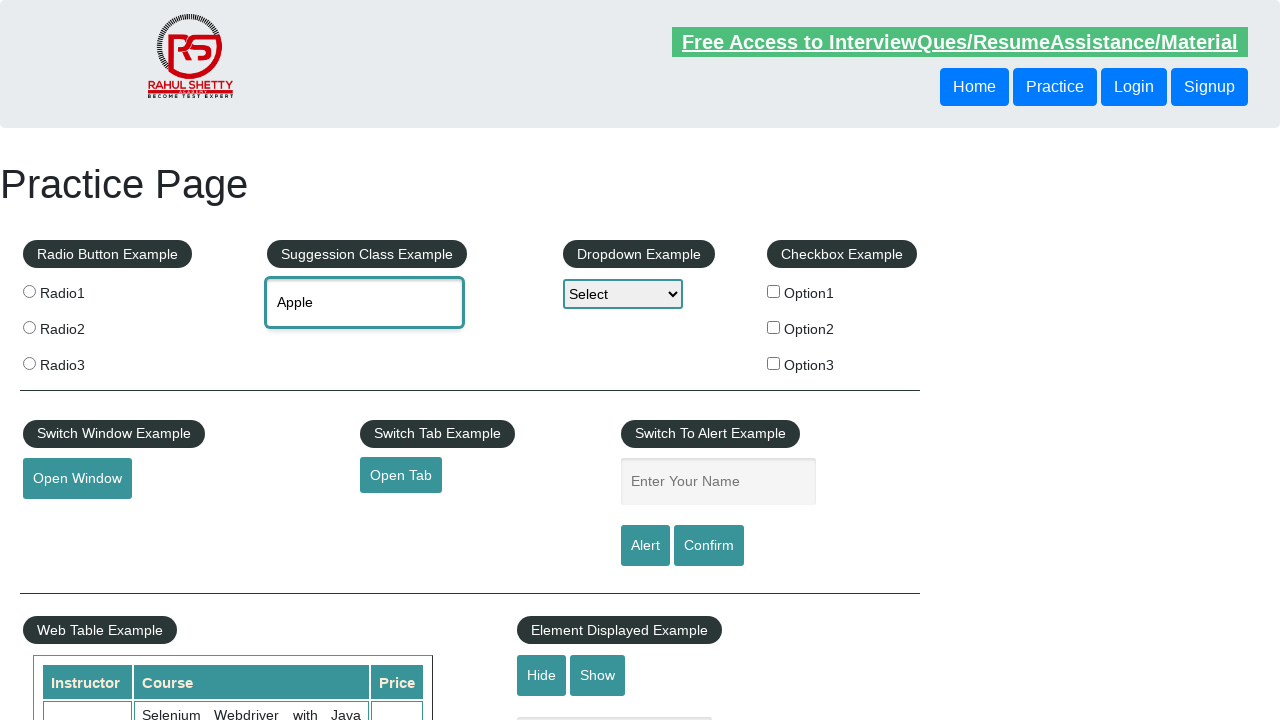

Waited 500ms for autocomplete suggestions to appear
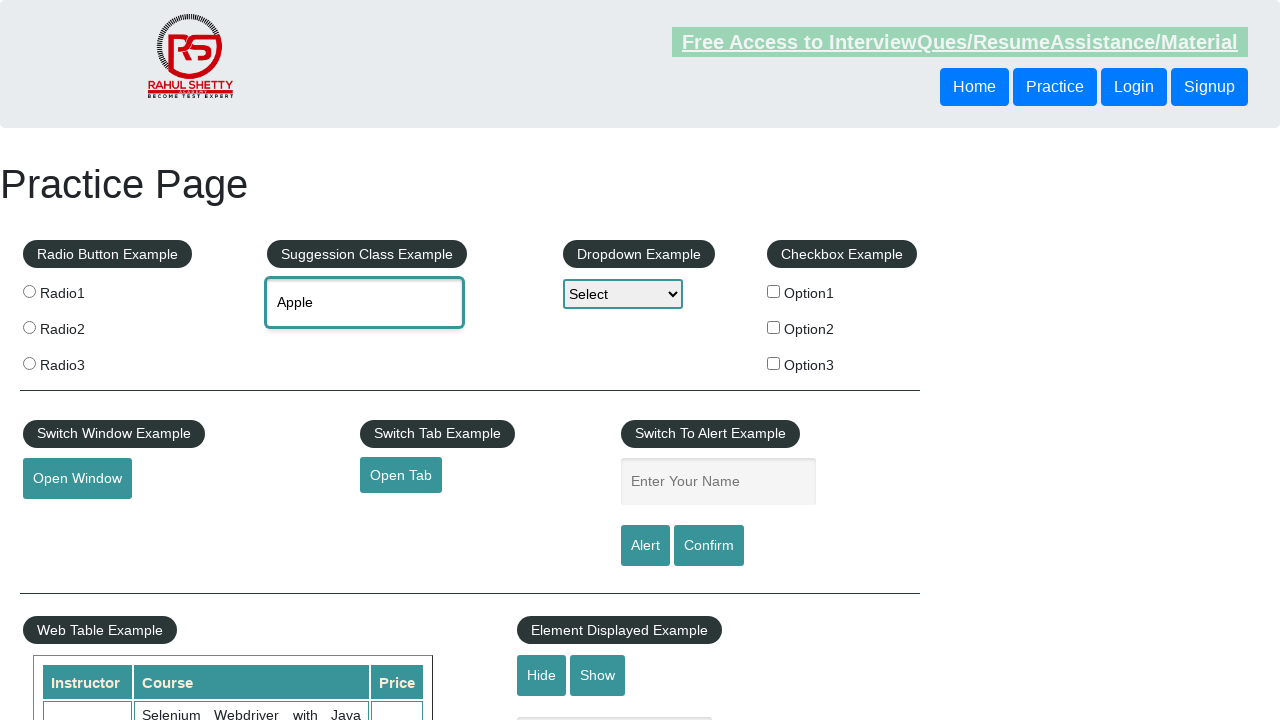

Scrolled to the top of the page
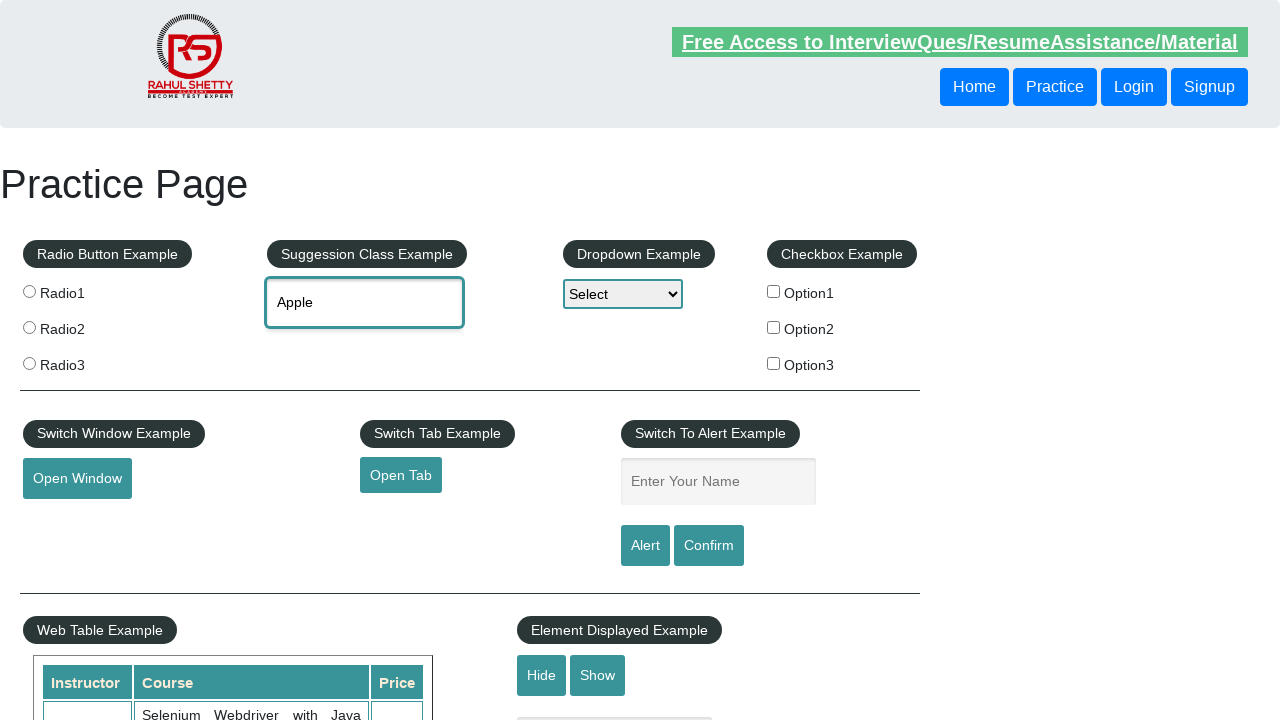

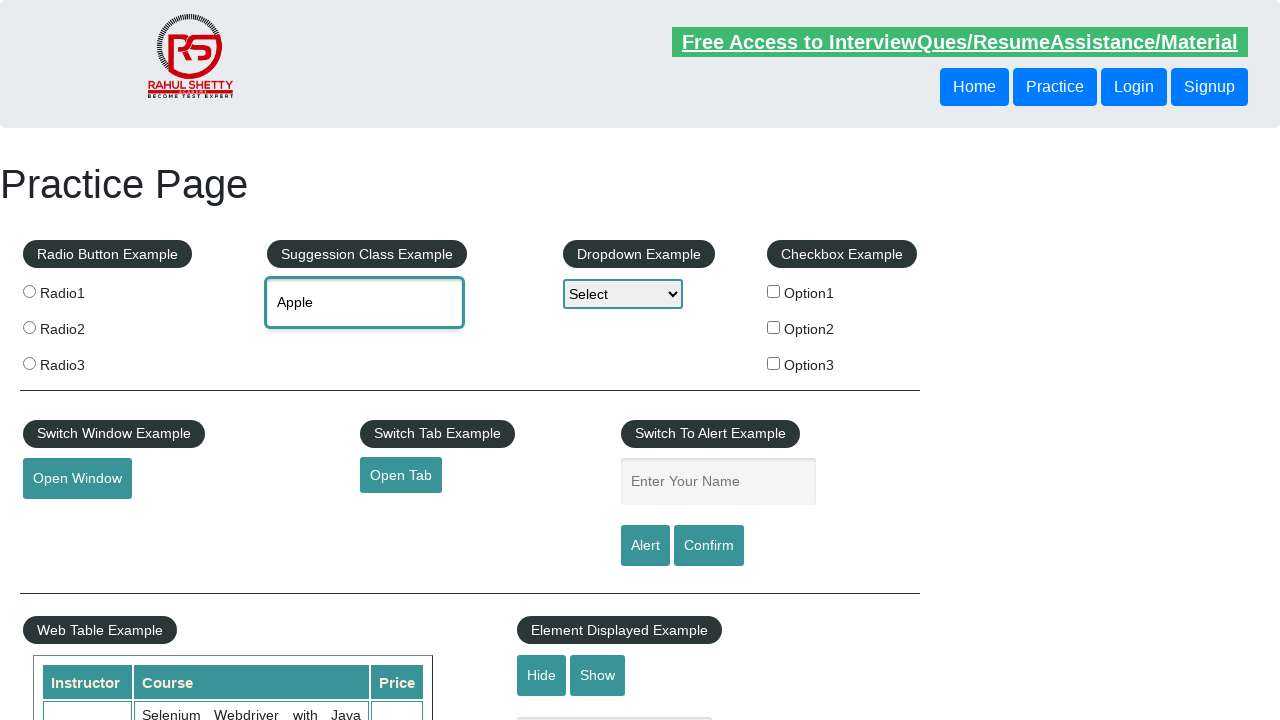